Tests prompt alert interaction by clicking Alerts menu, triggering a prompt, entering text and accepting

Starting URL: https://demoqa.com/alertsWindows

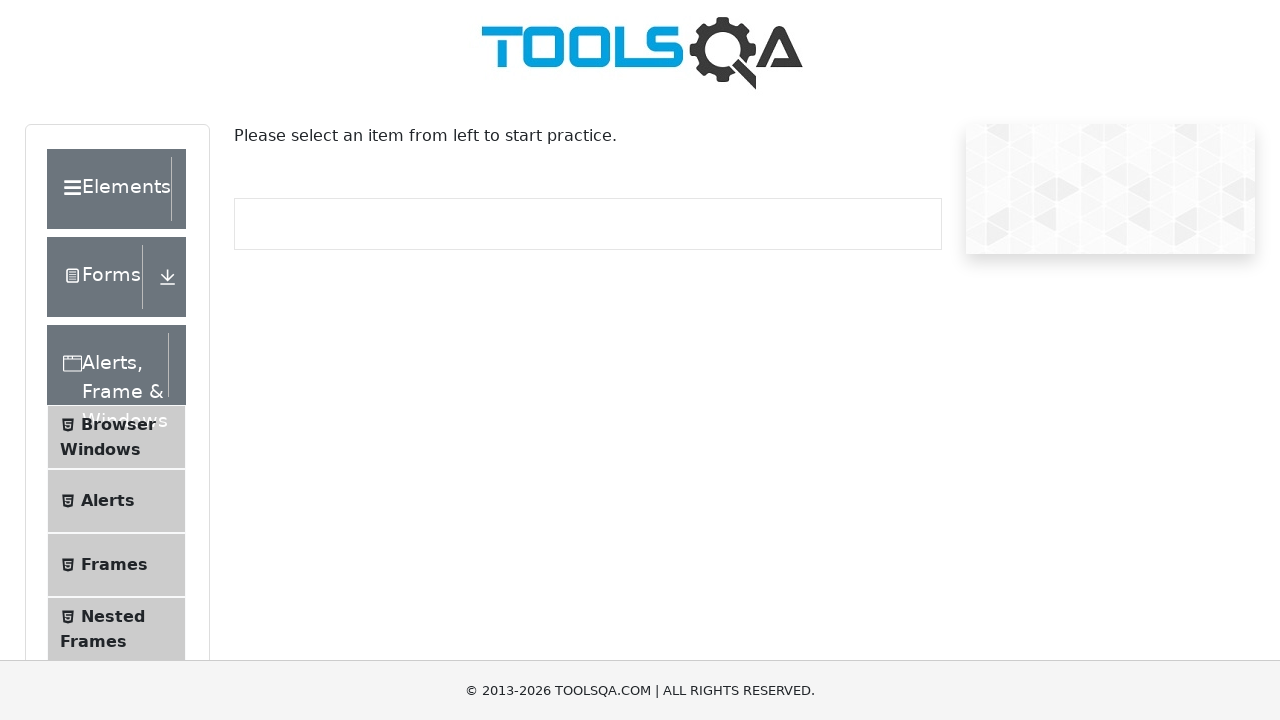

Clicked Alerts menu item at (108, 501) on xpath=//span[text()='Alerts']
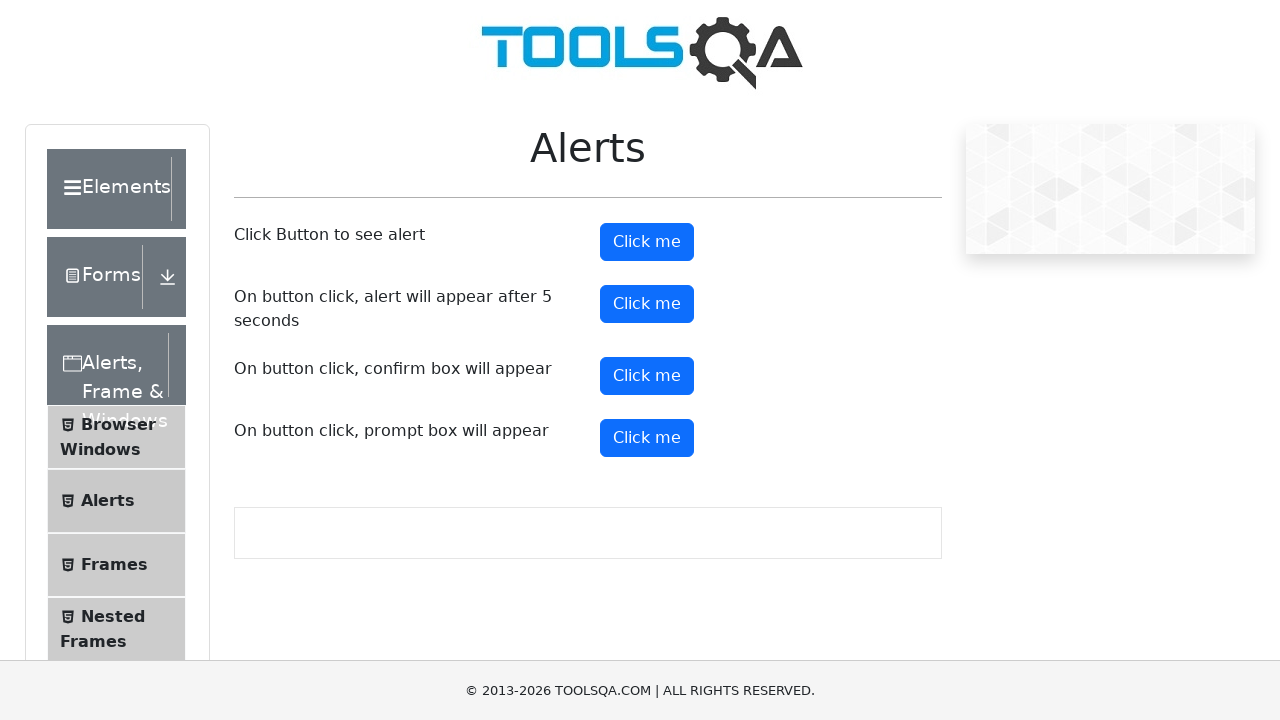

Set up prompt dialog handler to accept with text 'Automation Test - 2023'
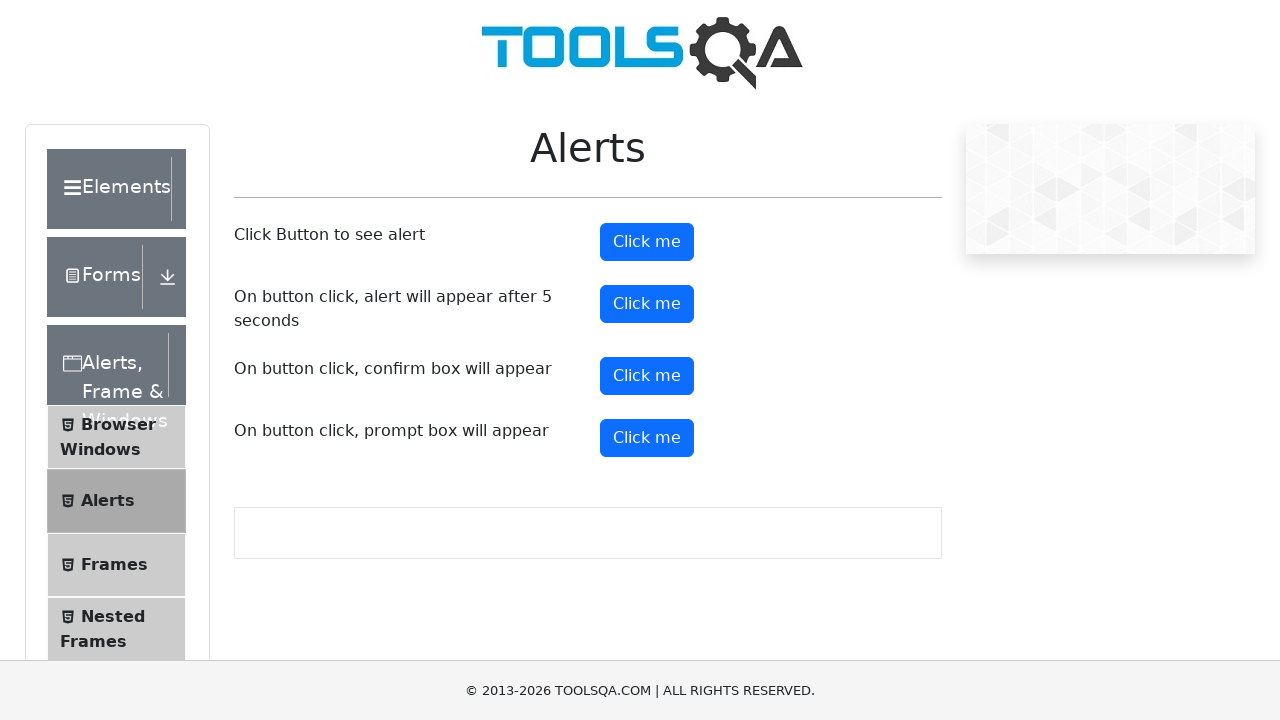

Clicked prompt button to trigger alert at (647, 438) on #promtButton
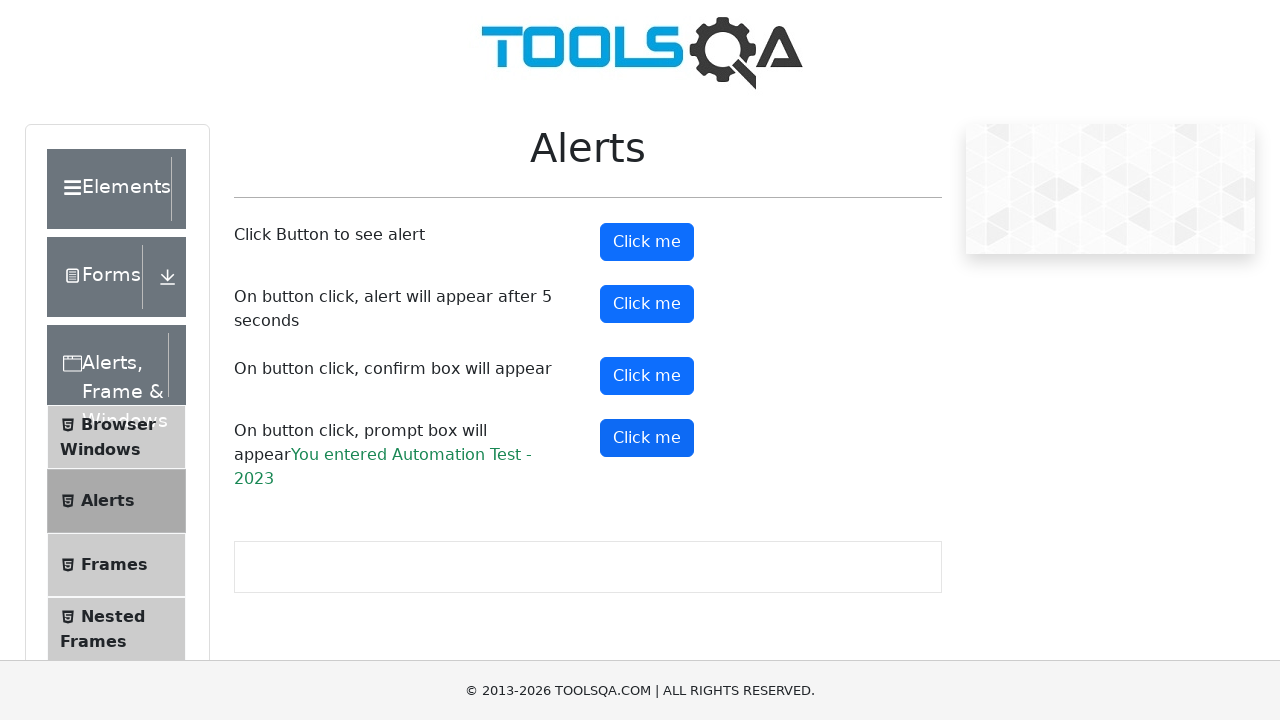

Prompt result element appeared on page
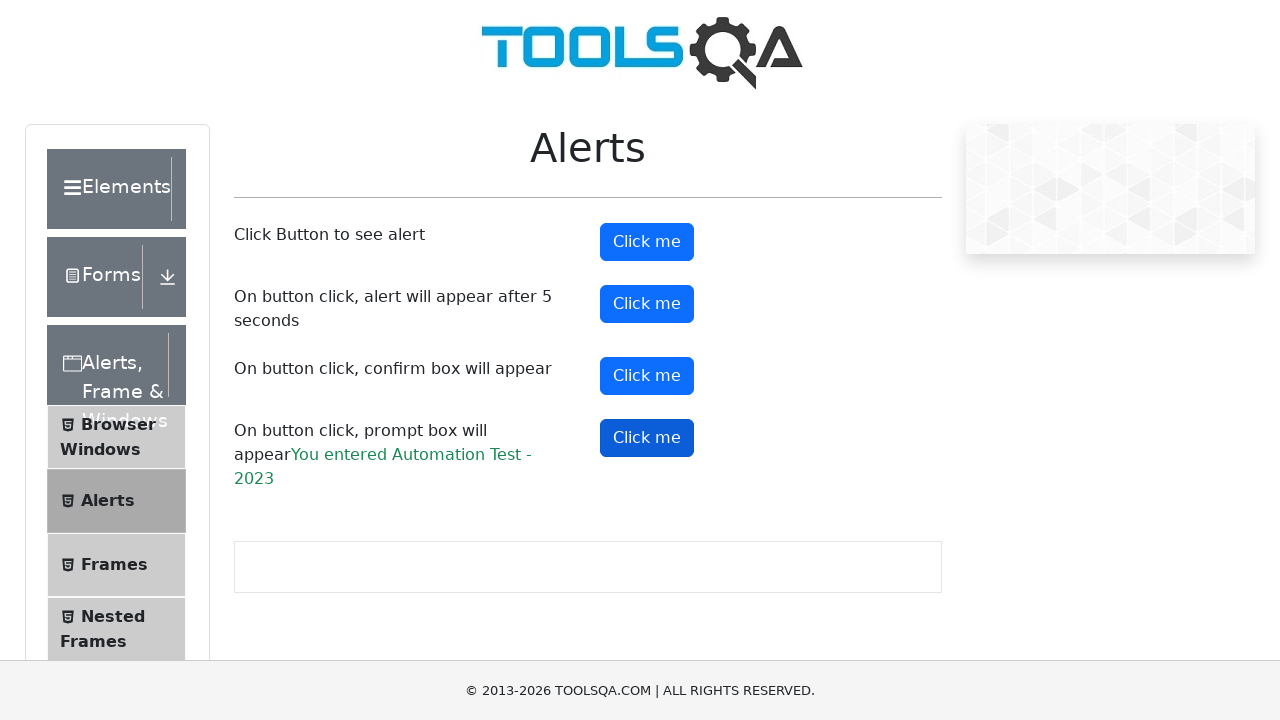

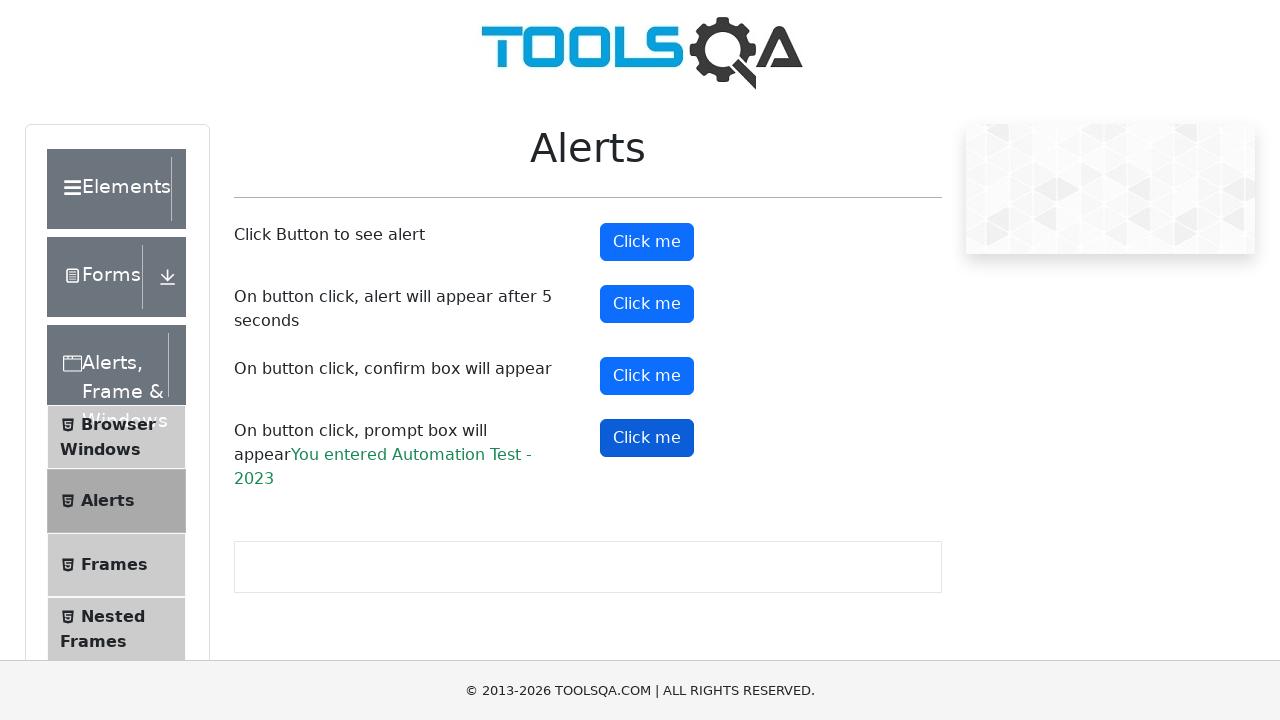